Navigates to Browse Languages section and verifies the table column headers are displayed

Starting URL: http://www.99-bottles-of-beer.net/

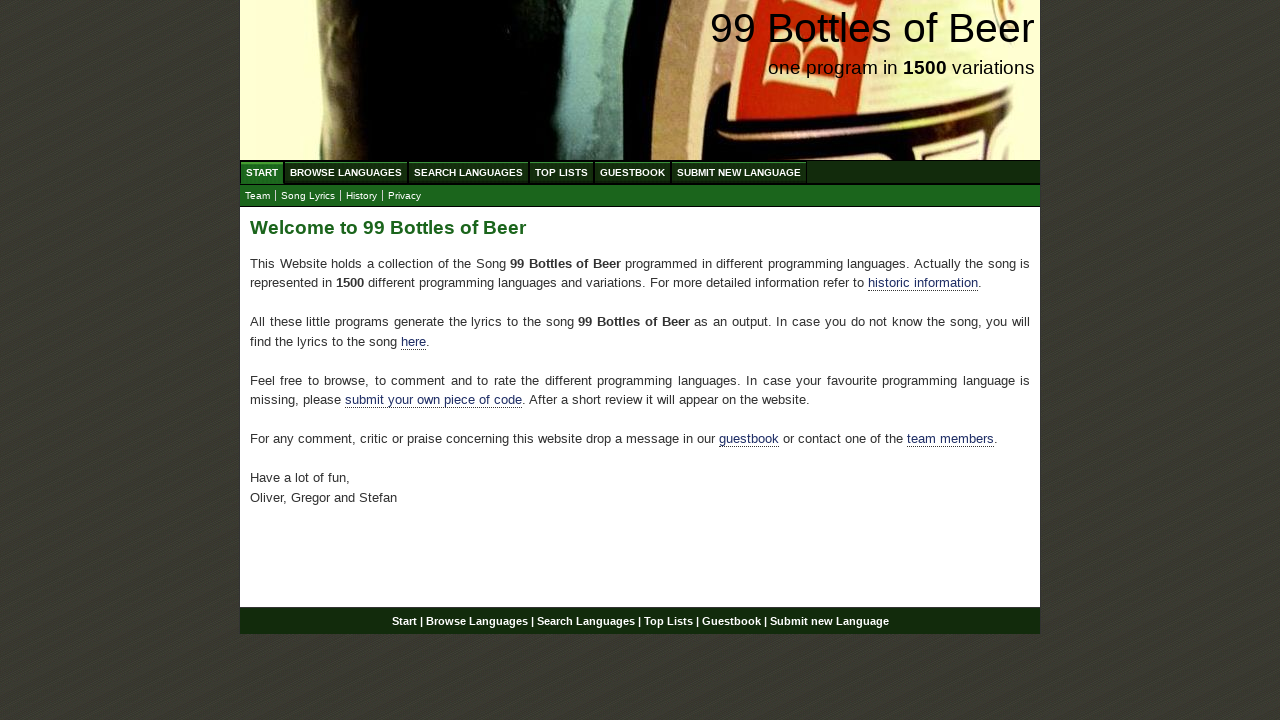

Clicked on Browse Languages (ABC) link at (346, 172) on xpath=//a[@href='/abc.html']
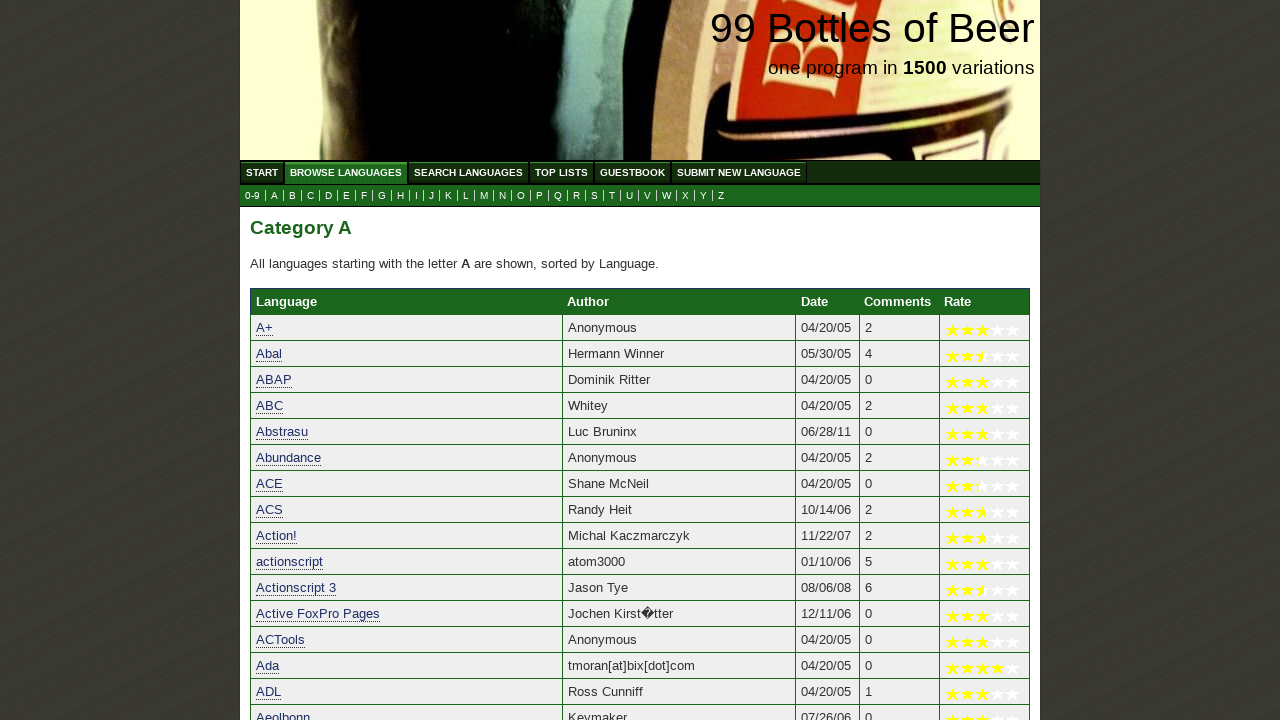

Table column headers loaded and verified as visible
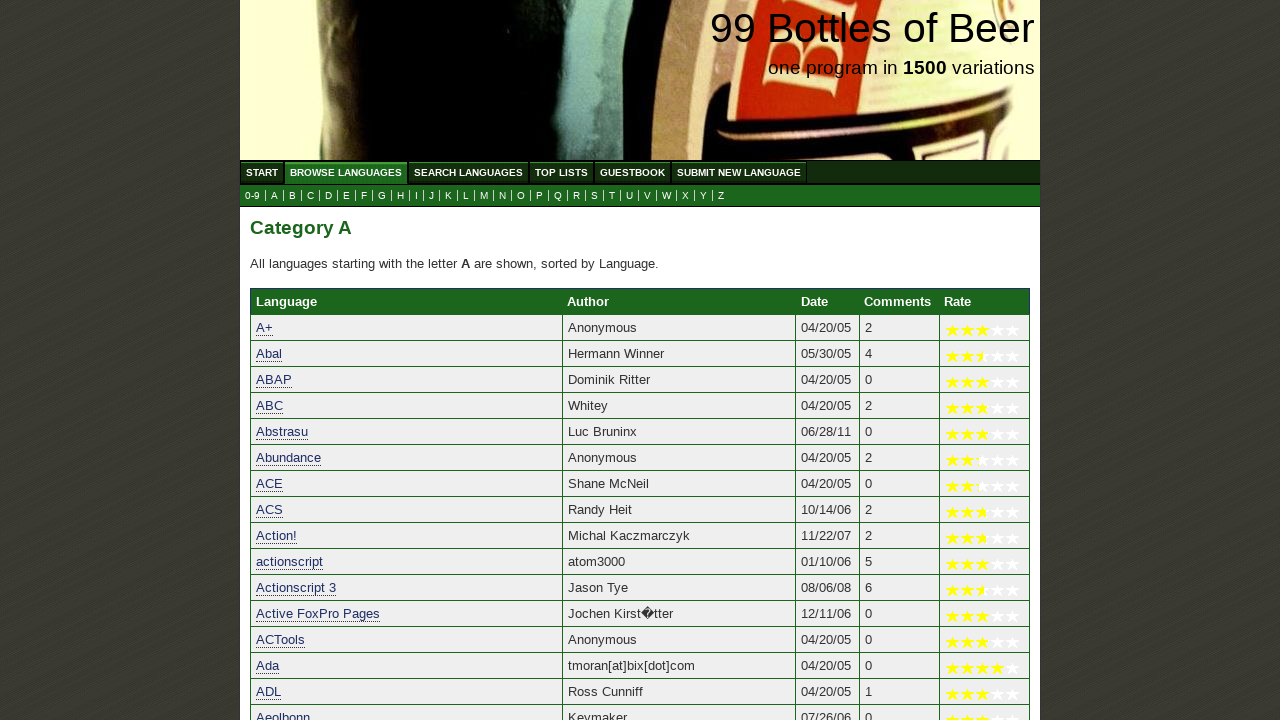

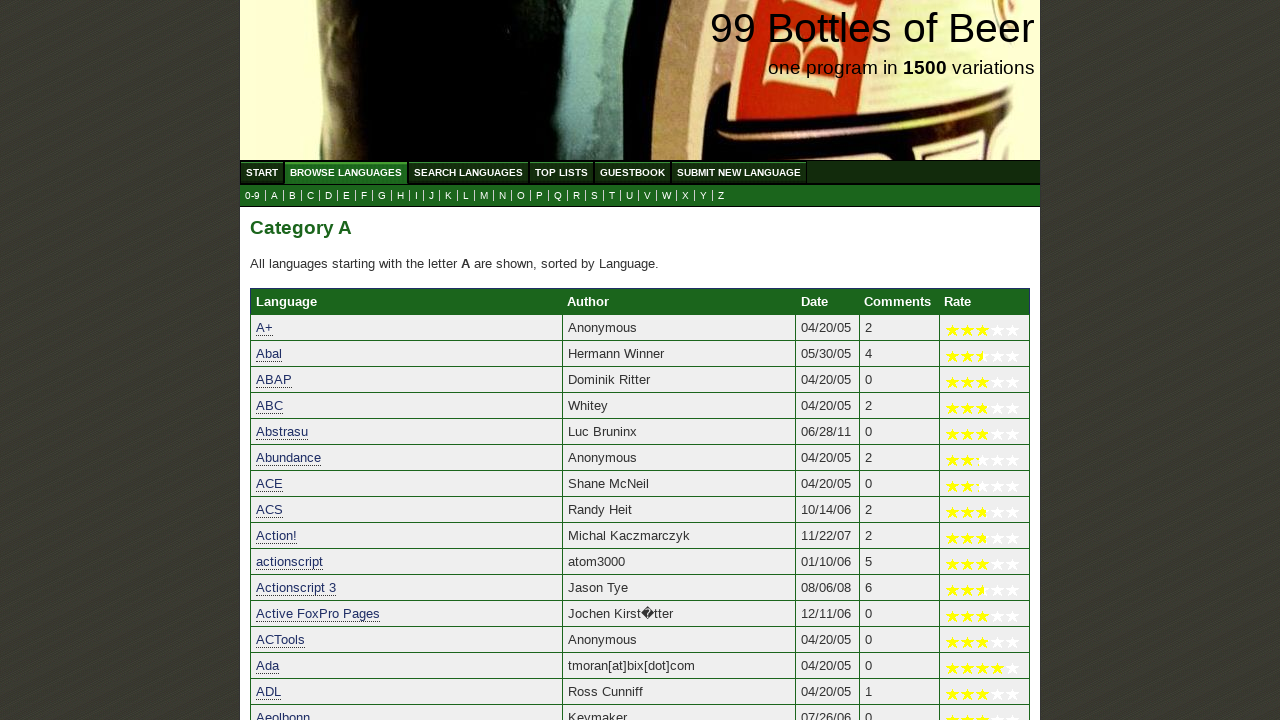